Tests product search on a home brewery website by searching for "Hoegaarden" and verifying the product appears

Starting URL: https://www.homebrewery.com.ua/

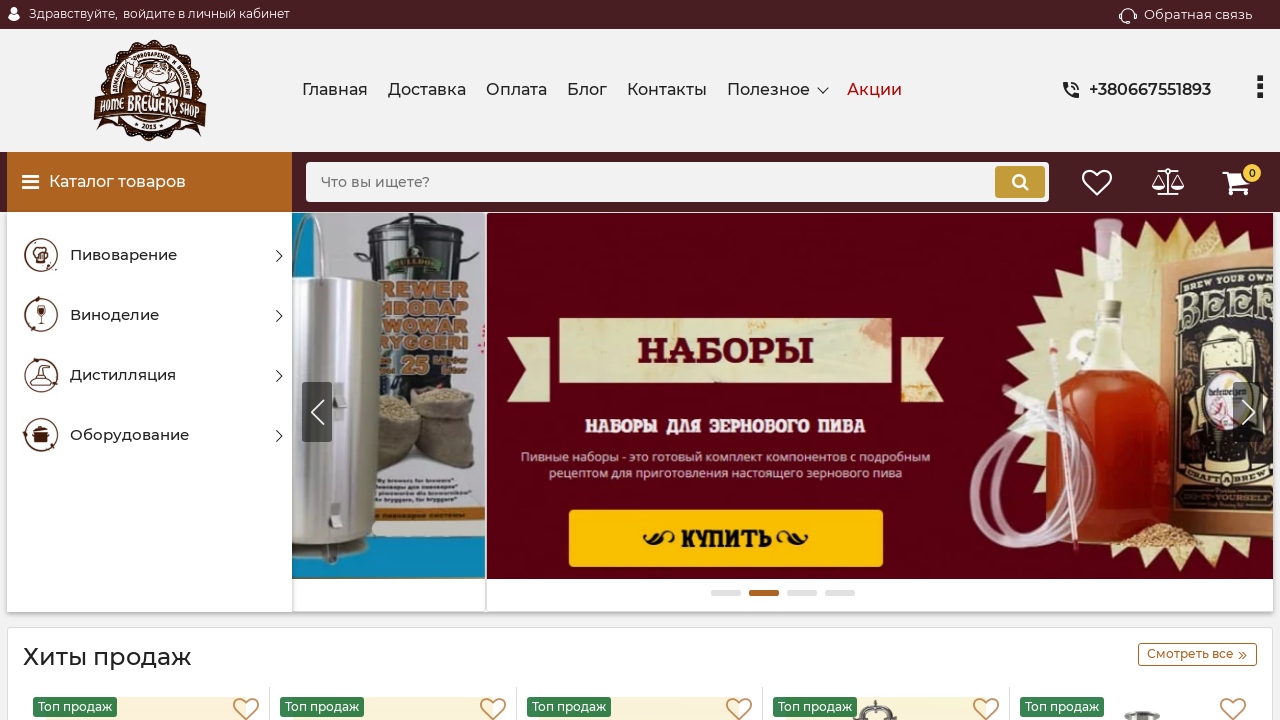

Filled search field with 'Hoegaarden' on input[name='keyword']
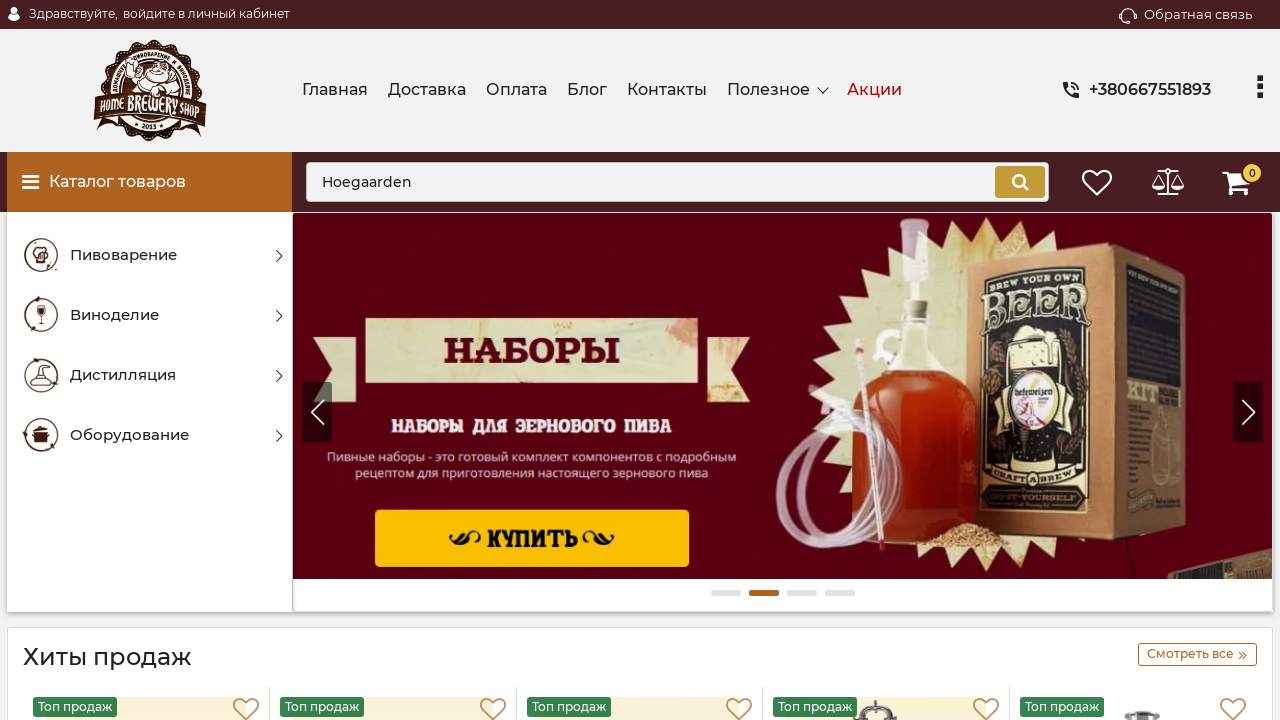

Pressed Enter to submit search on input[name='keyword']
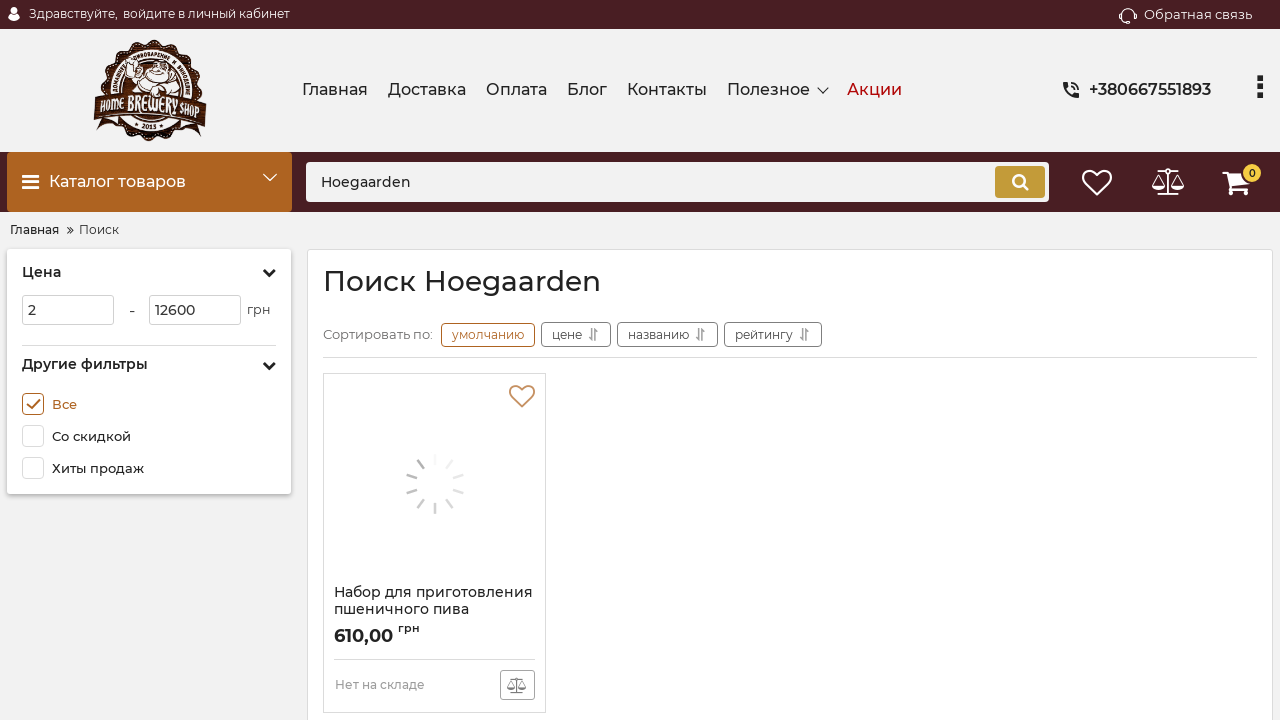

Hoegaarden product appeared in search results
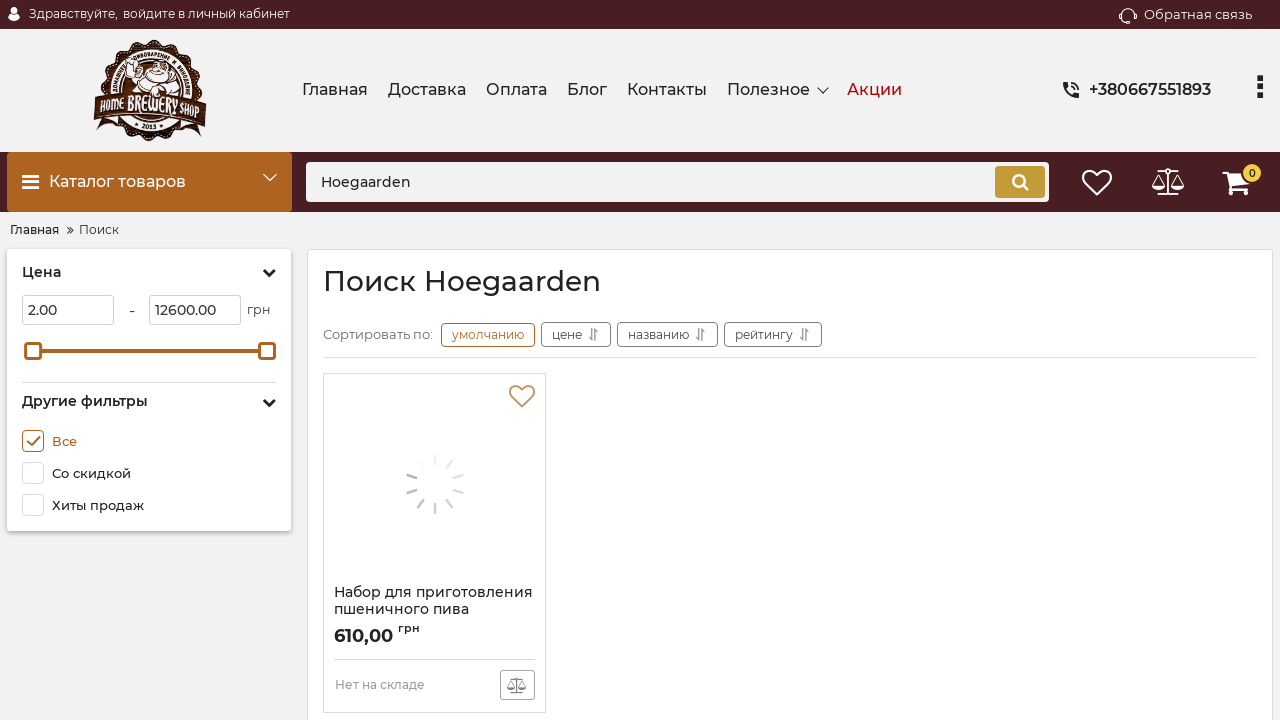

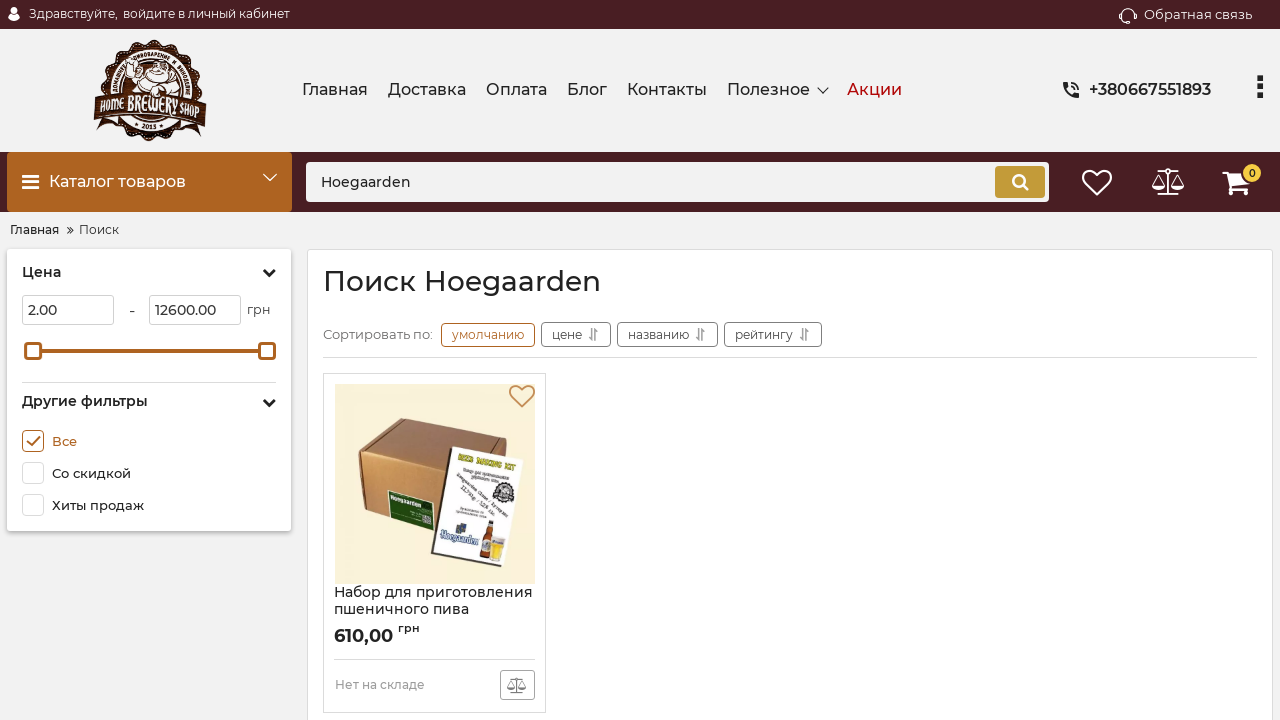